Tests window/tab switching functionality by clicking a link to open a new tab and verifying the new tab's title

Starting URL: https://the-internet.herokuapp.com/windows

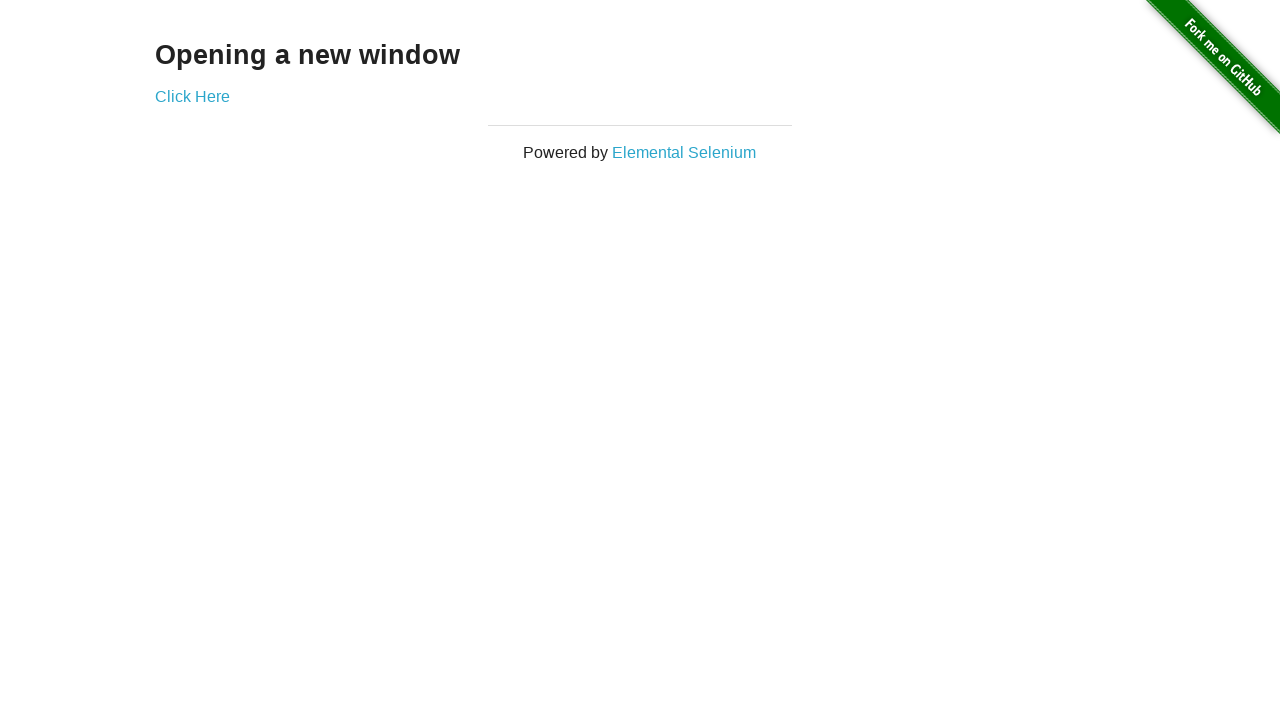

Clicked 'Click Here' link to open new tab at (192, 96) on text=Click Here
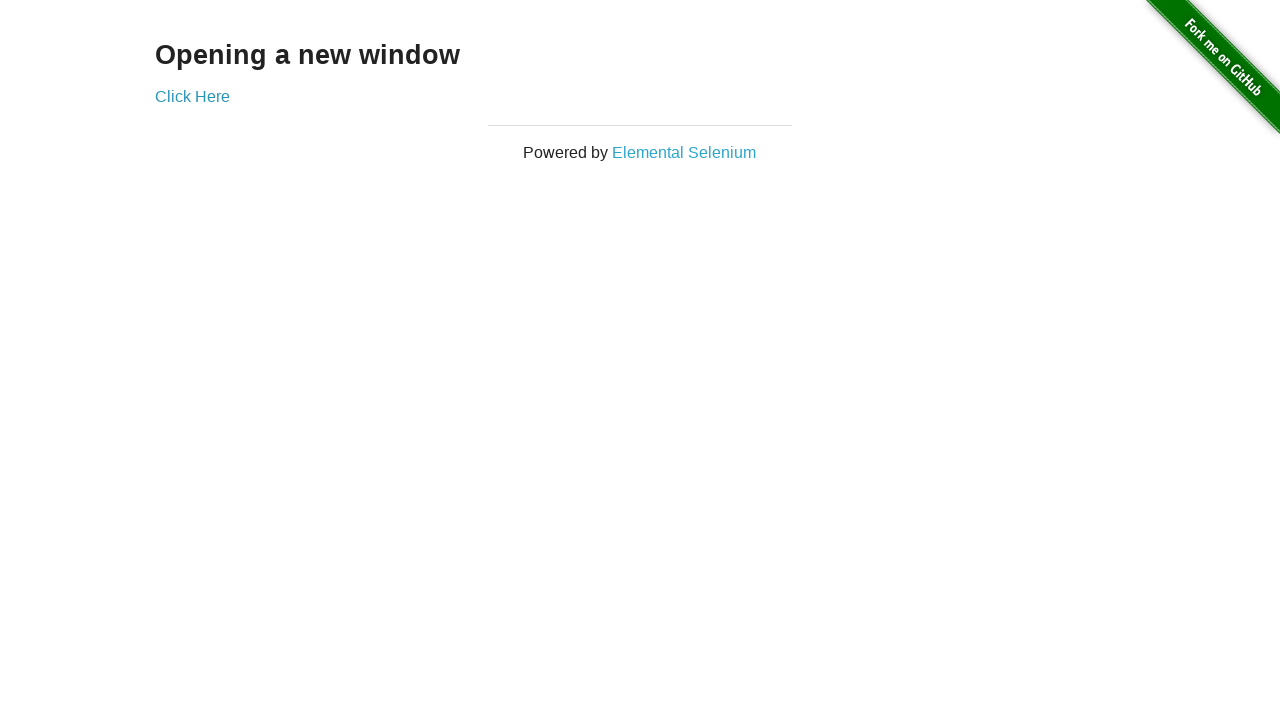

Captured new tab/window handle
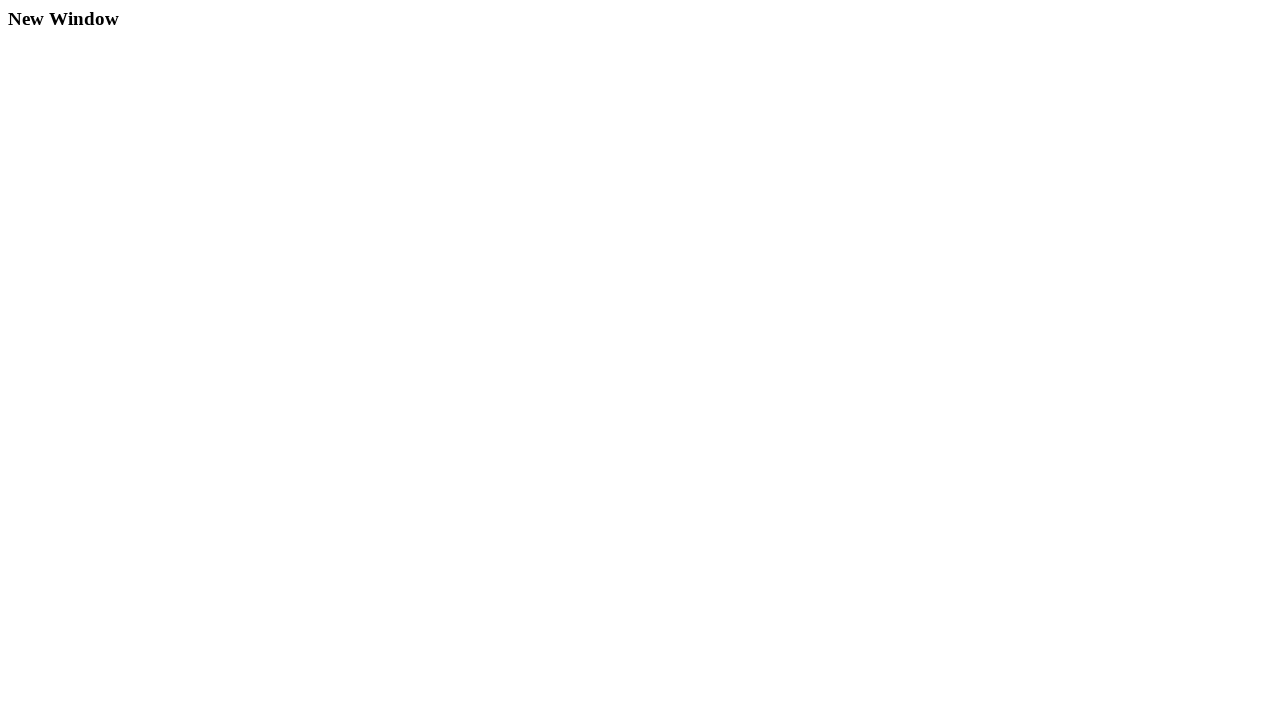

New tab loaded successfully
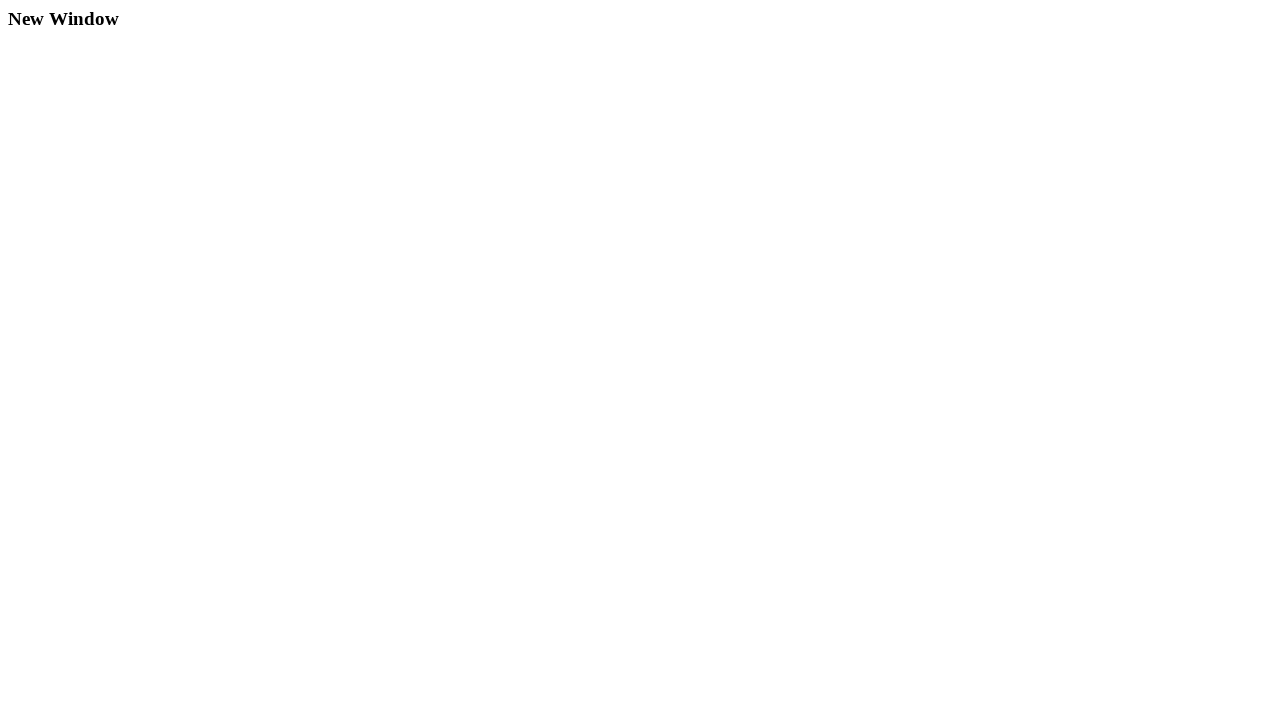

Retrieved new tab title: 'New Window'
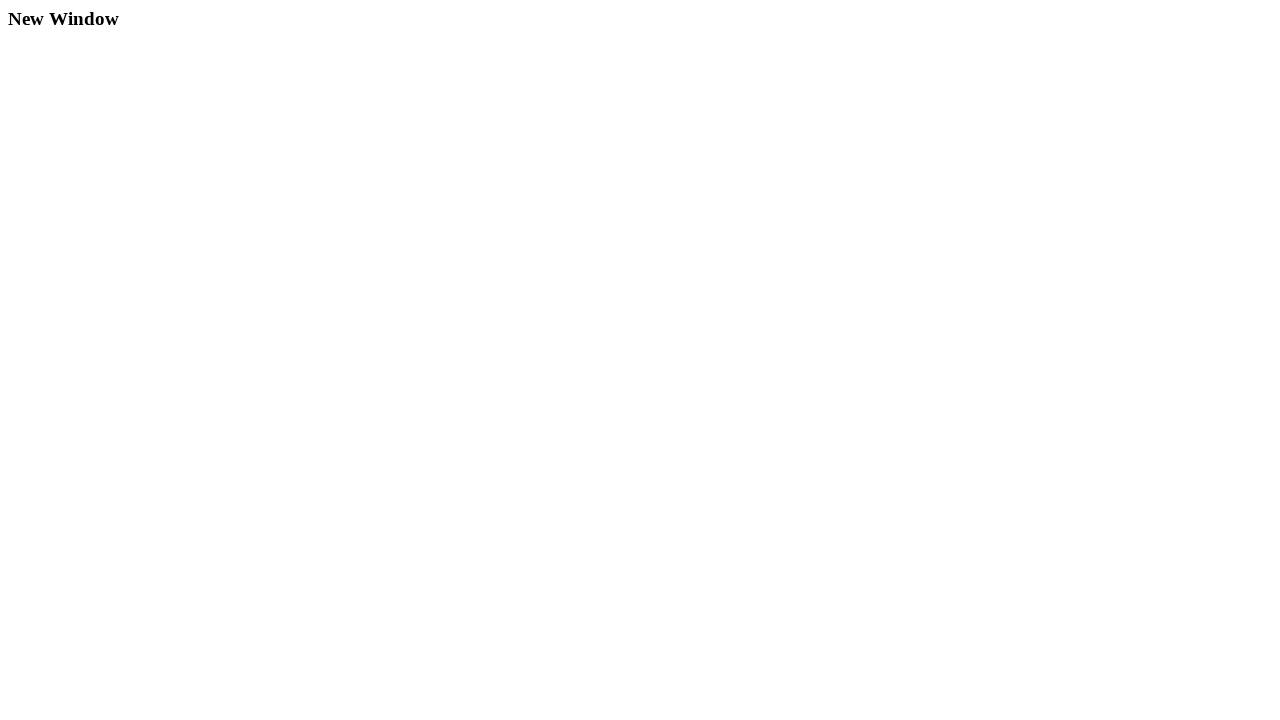

Verified new tab title matches expected title 'New Window'
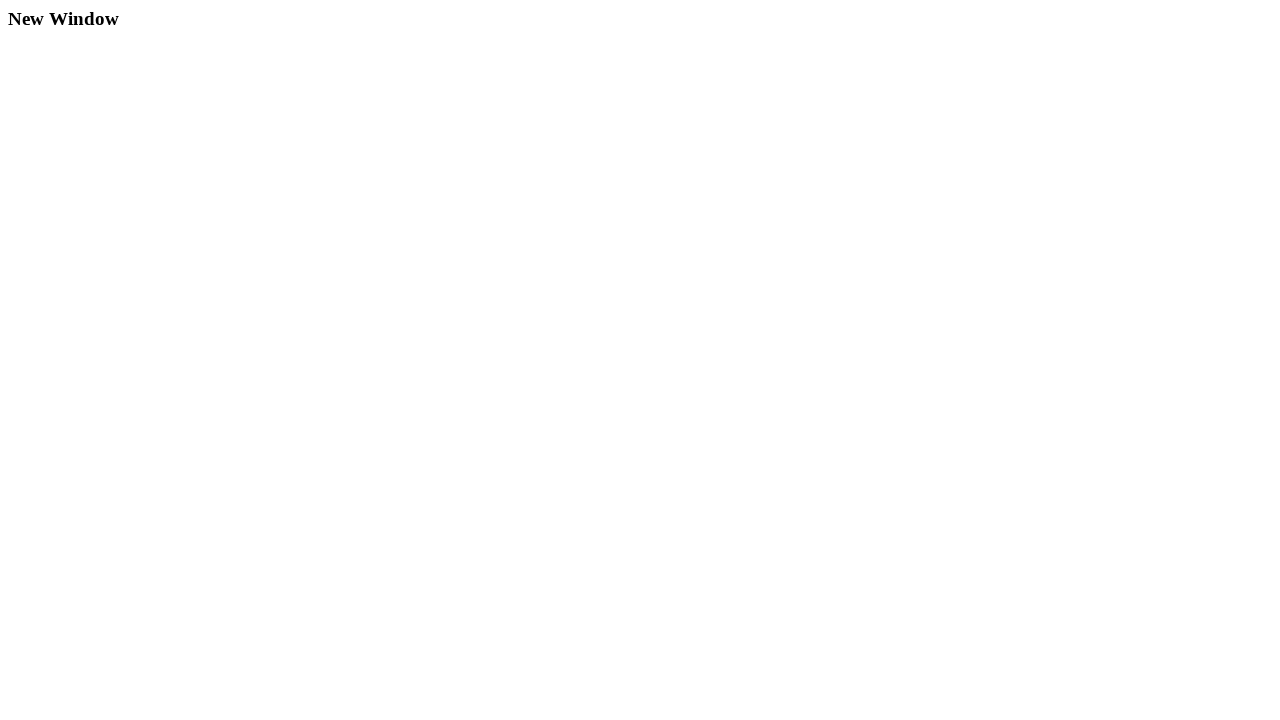

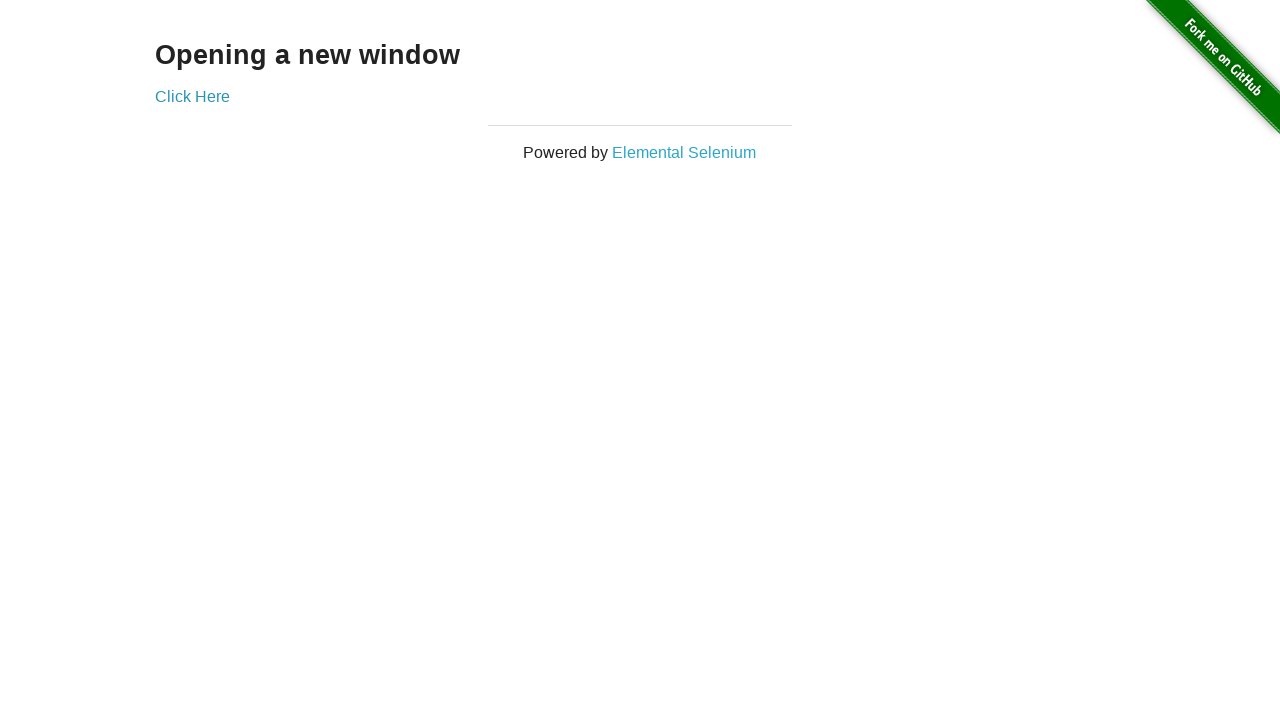